Tests opening a link in a new tab using Ctrl+Click keyboard modifier

Starting URL: https://letcode.in/edit

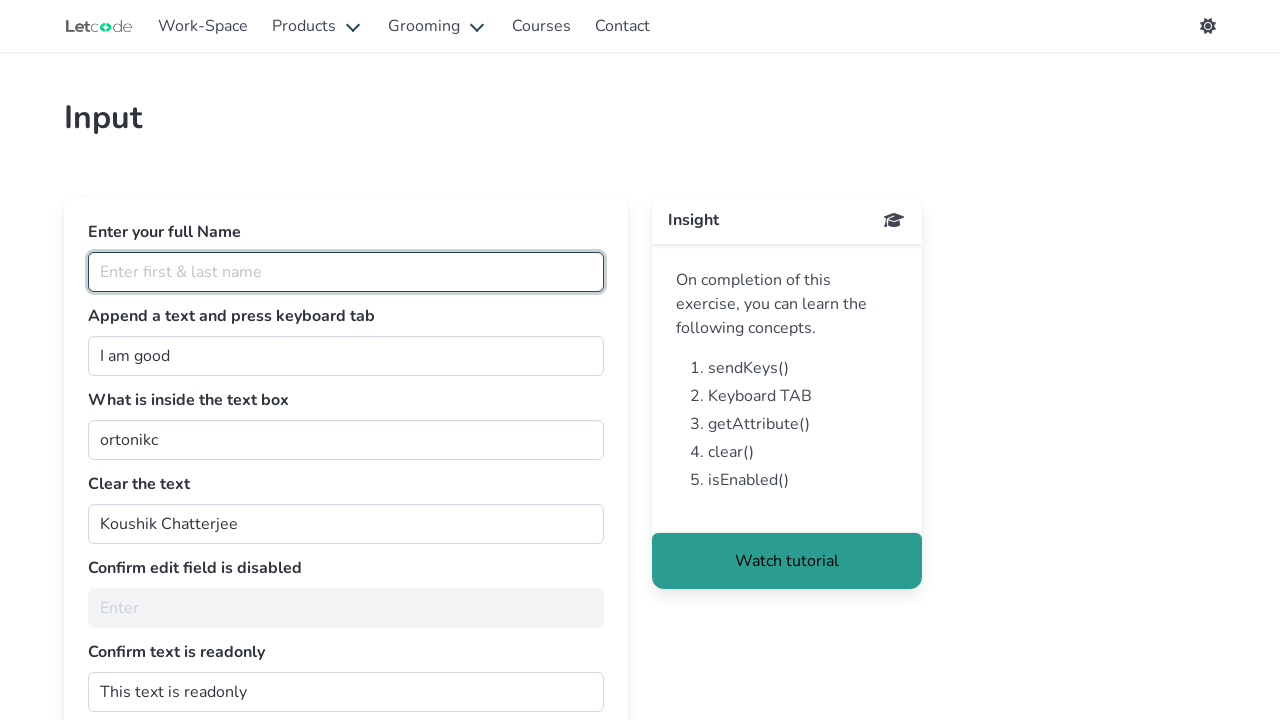

Navigated to https://letcode.in/edit
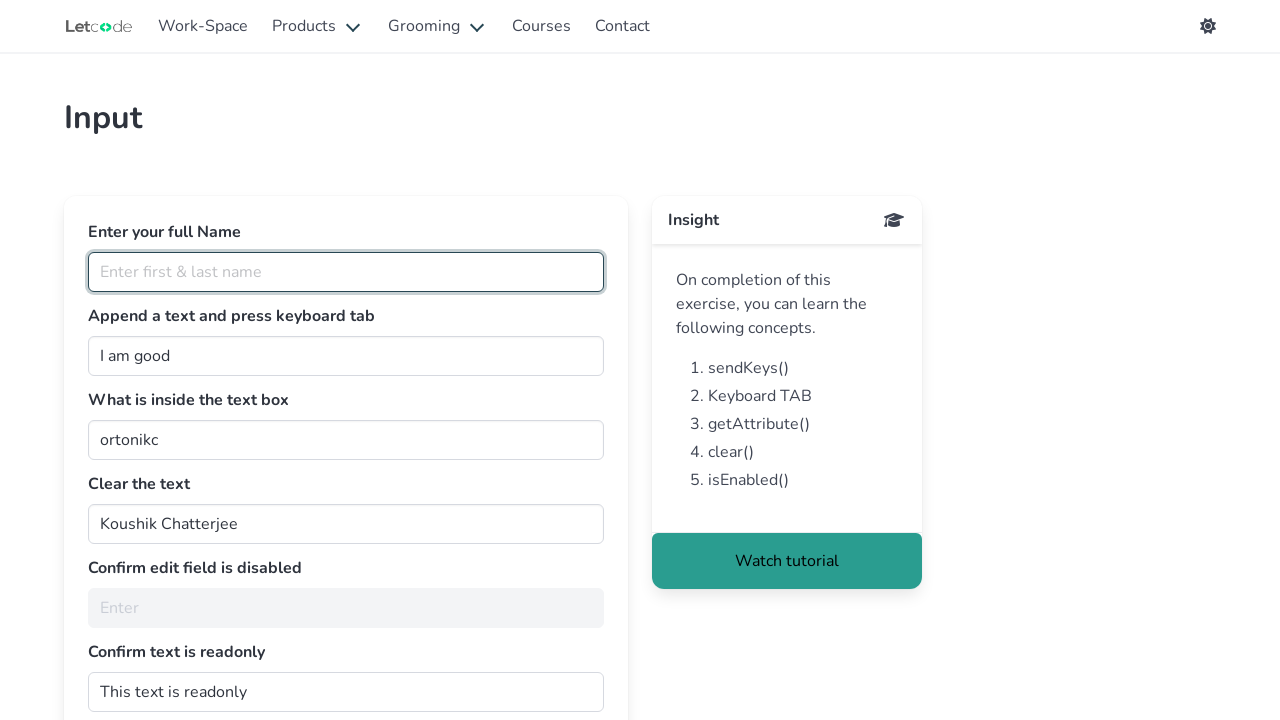

Ctrl+Clicked on 'Work-Space' link to open in new tab at (203, 26) on a:has-text('Work-Space')
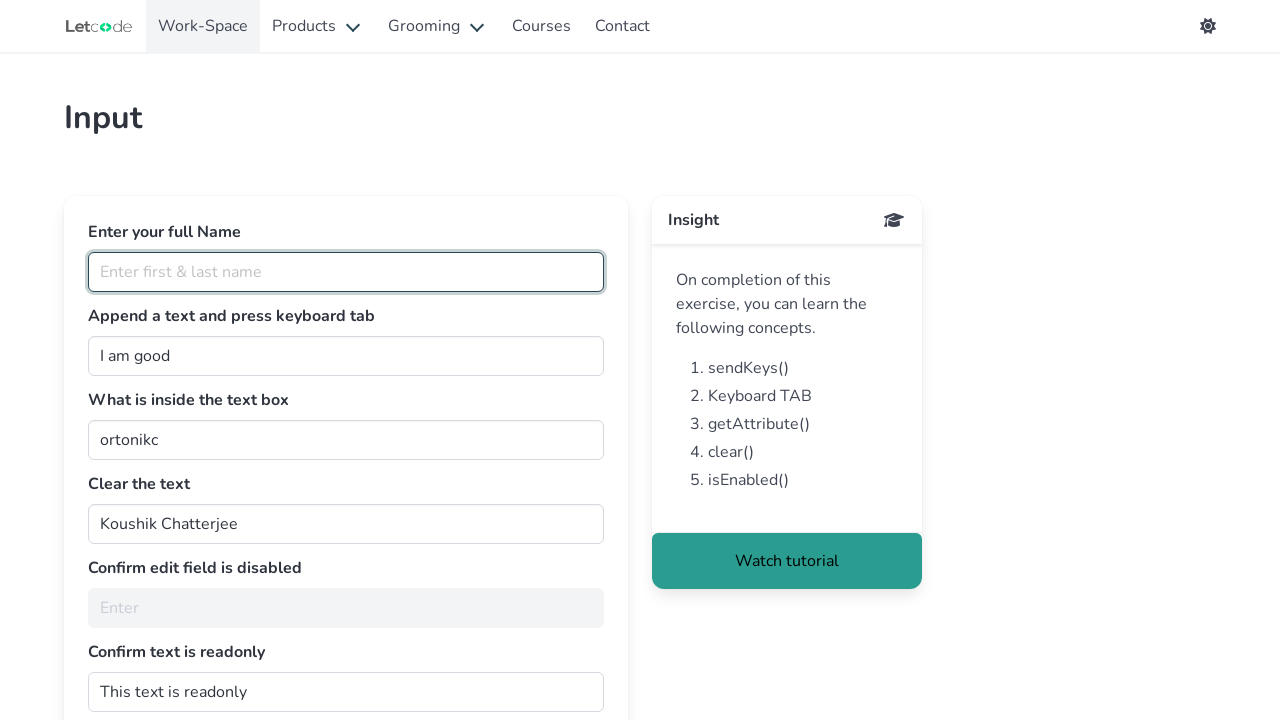

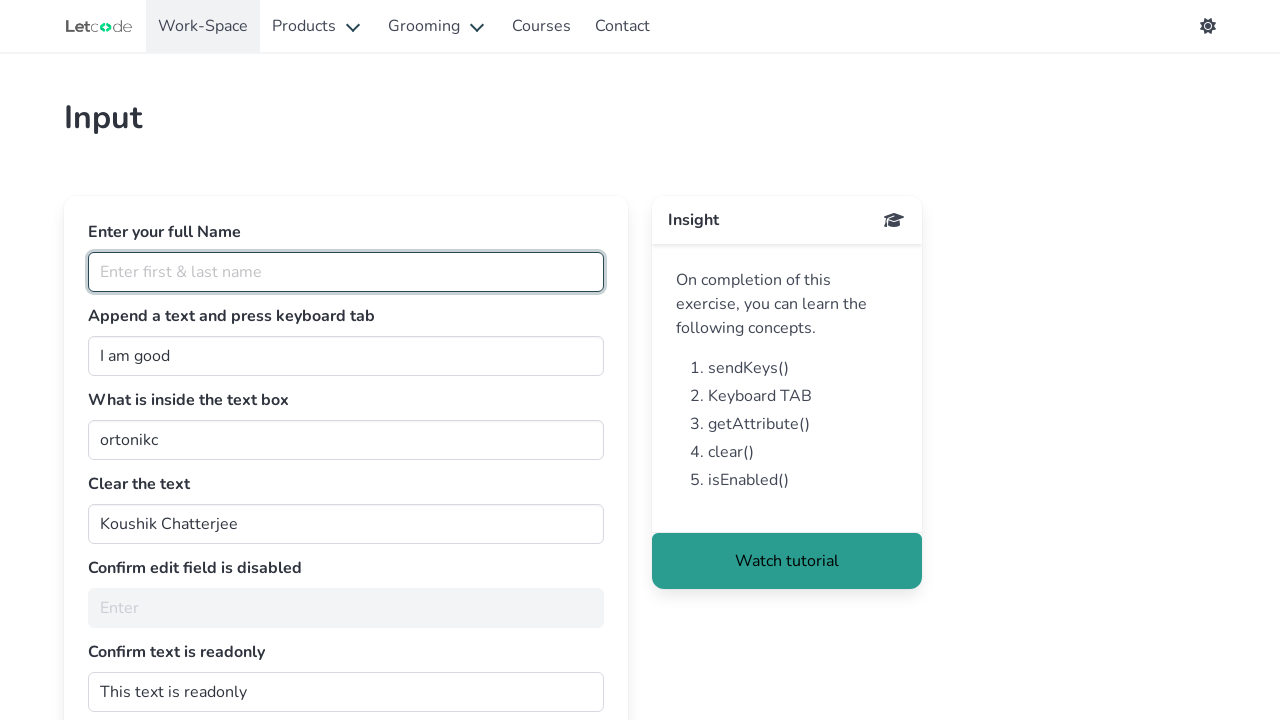